Tests form submission by entering text in input field and submitting the form

Starting URL: https://www.selenium.dev/selenium/web/web-form.html

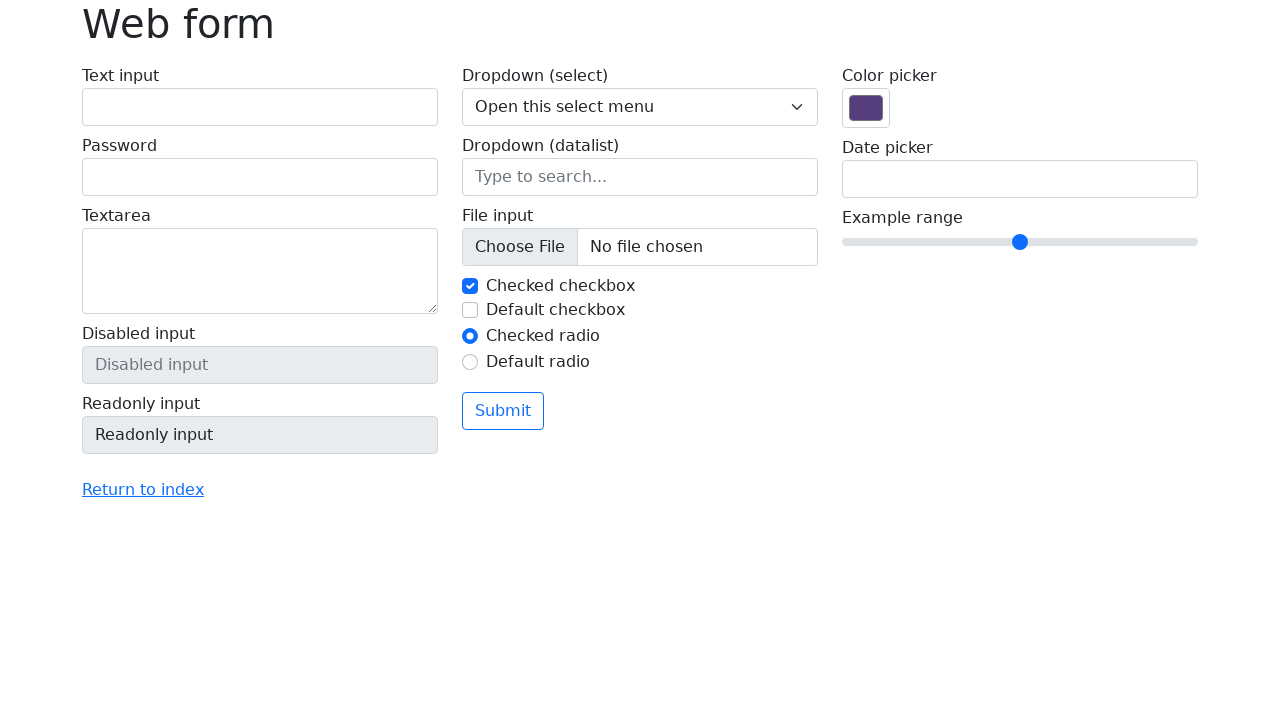

Clicked on text input field at (260, 107) on #my-text-id
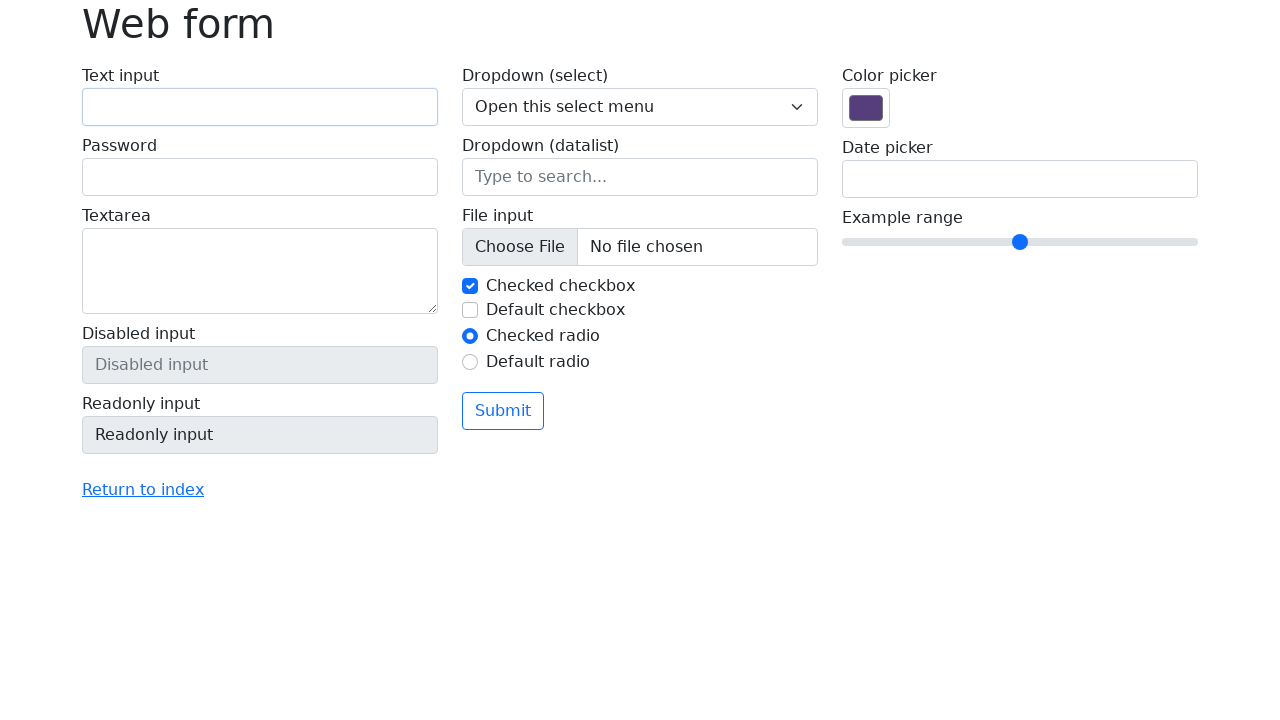

Filled text input field with 'Selenium' on #my-text-id
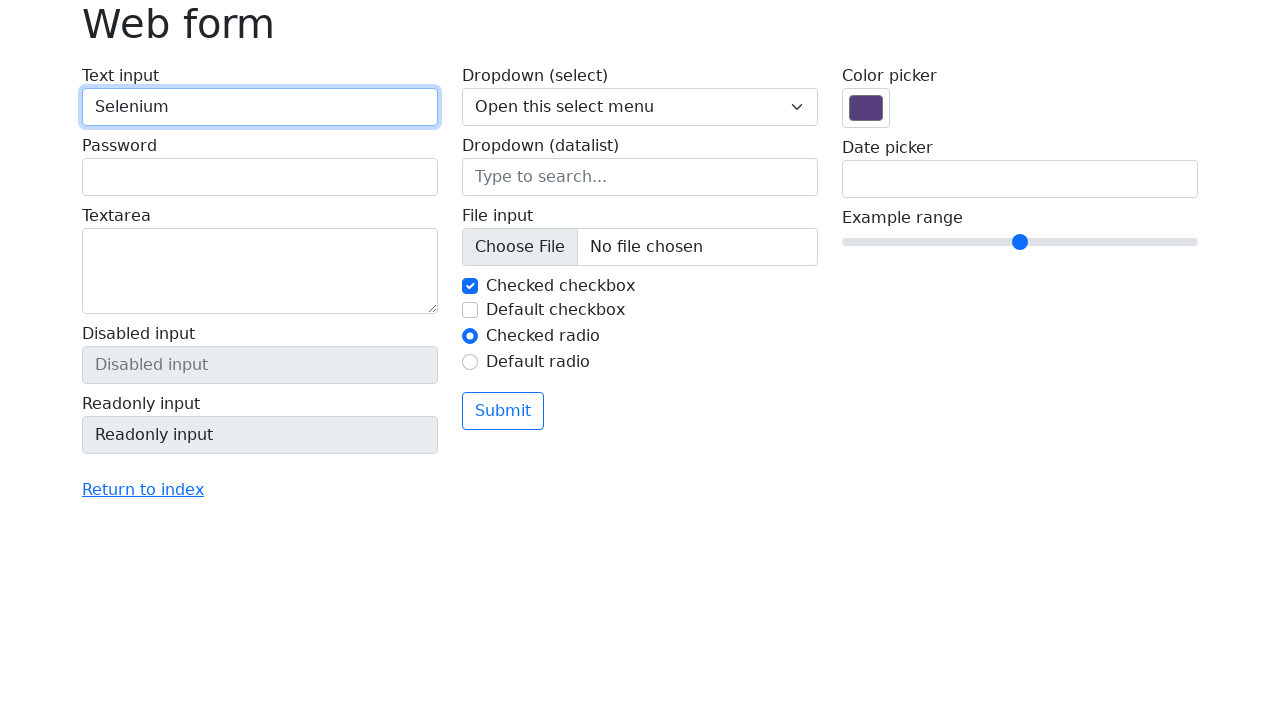

Clicked submit button to submit the form at (503, 411) on button[type='submit']
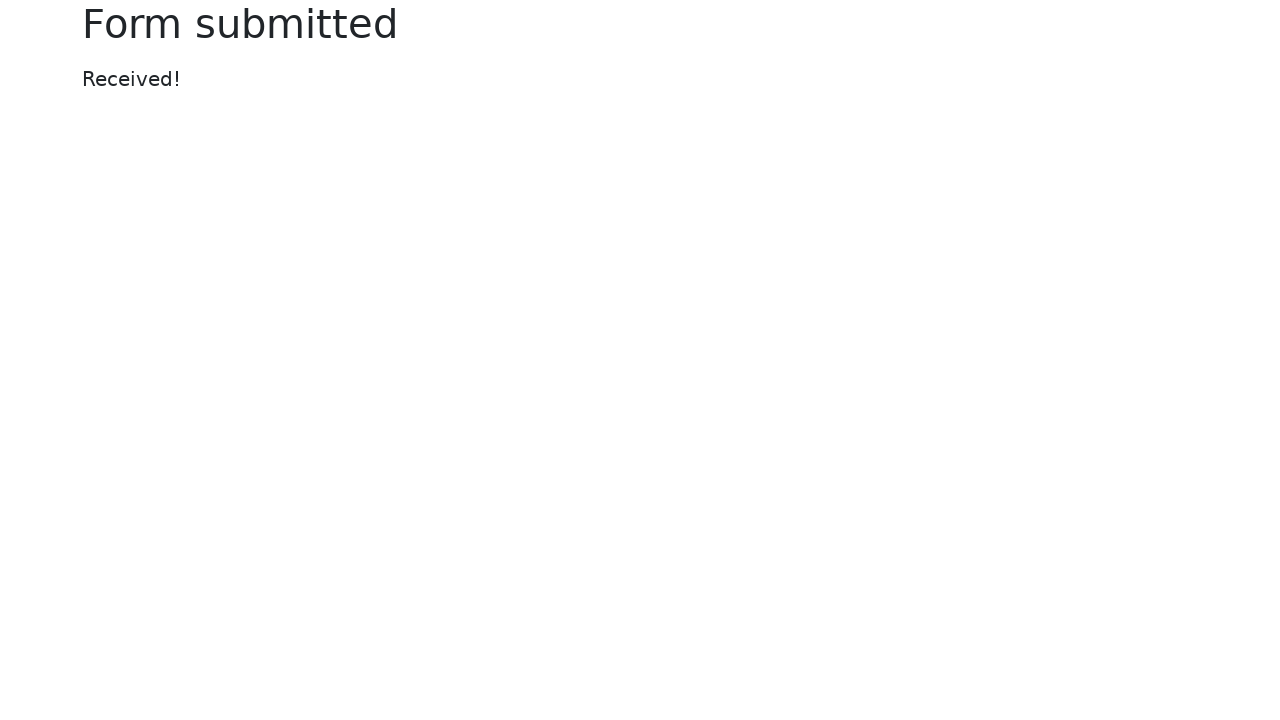

Confirmation message appeared after form submission
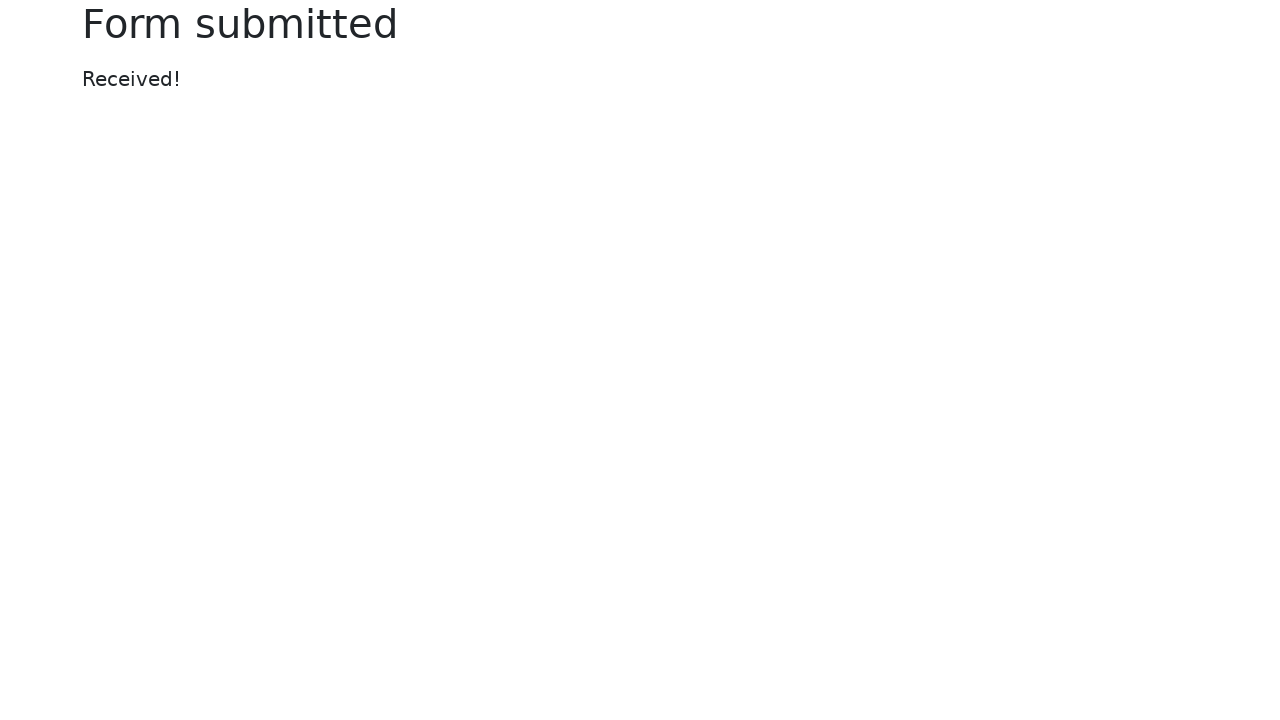

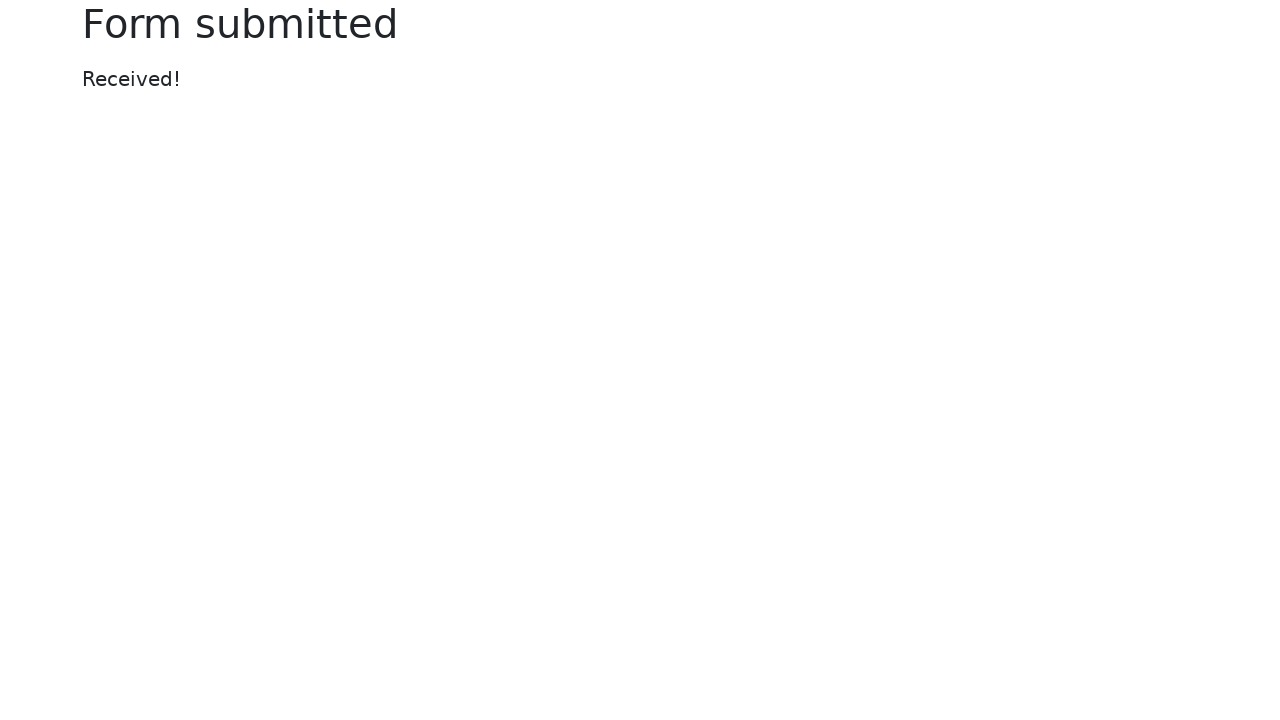